Tests checkbox selection and passenger count functionality on a travel booking practice page. Verifies senior citizen discount checkbox can be selected, then increments adult passenger count to 5 and validates the displayed count.

Starting URL: https://rahulshettyacademy.com/dropdownsPractise/

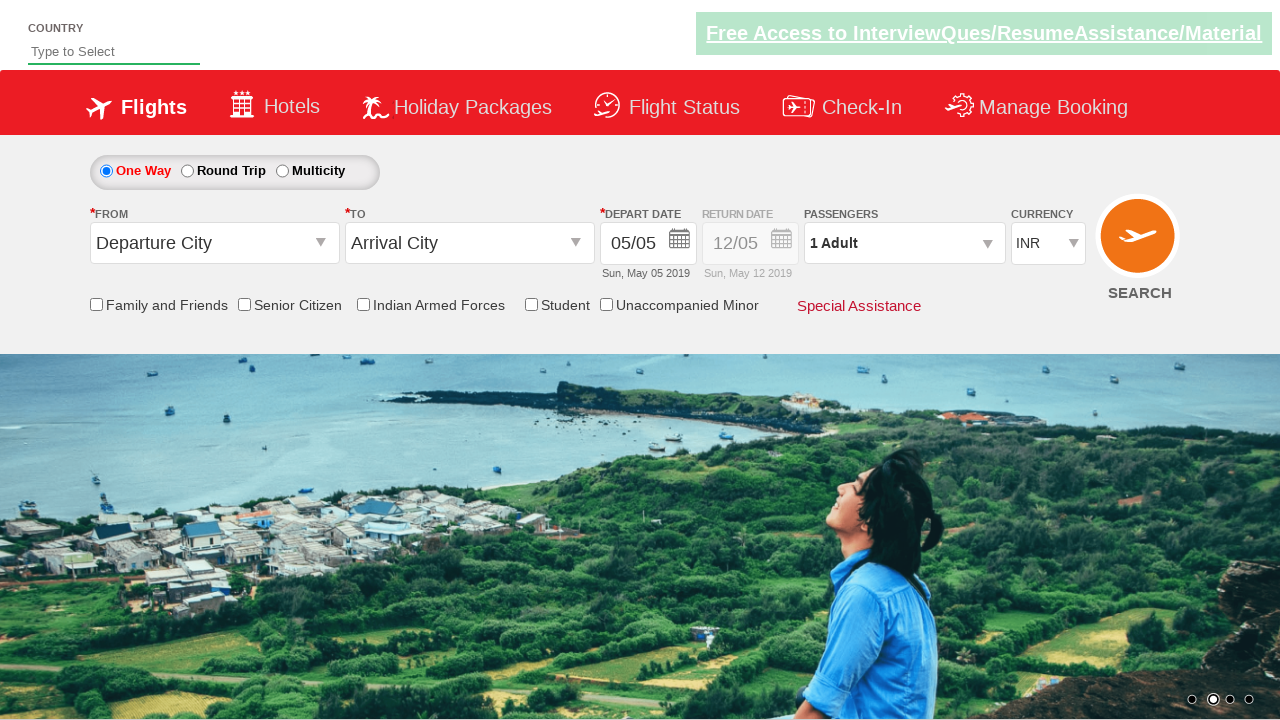

Verified senior citizen discount checkbox is not initially selected
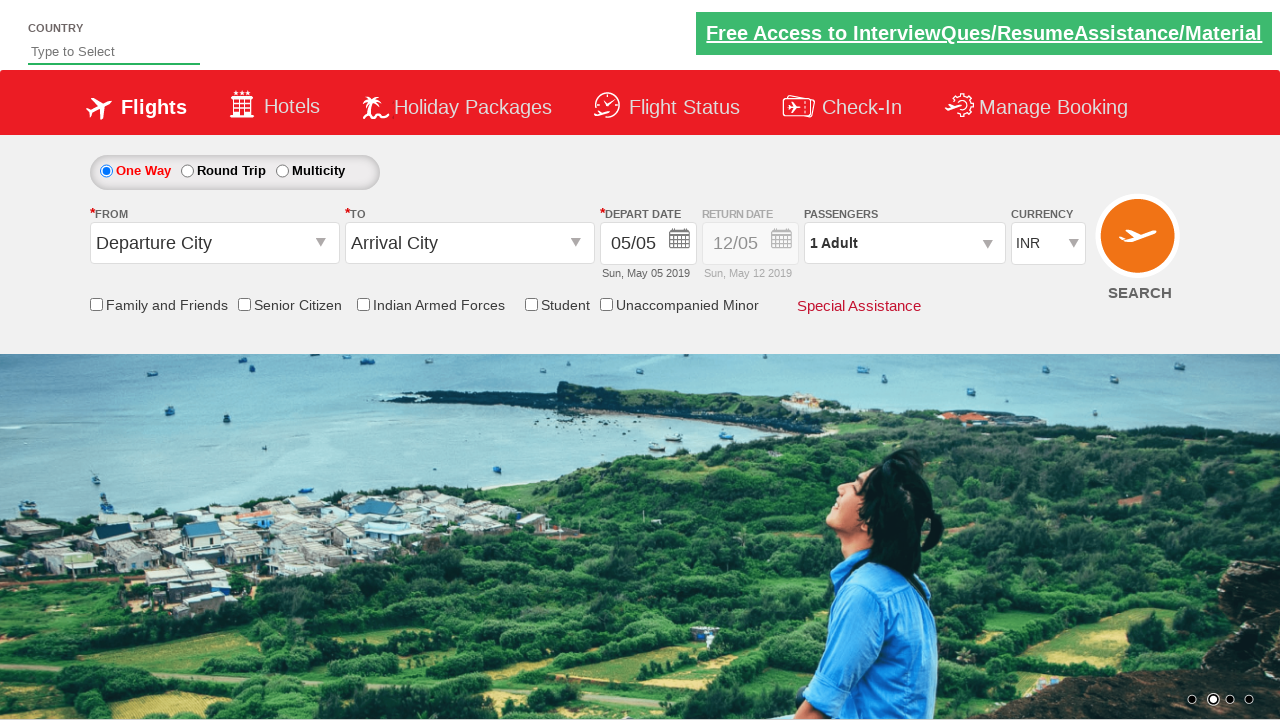

Clicked senior citizen discount checkbox at (244, 304) on input[id*='SeniorCitizenDiscount']
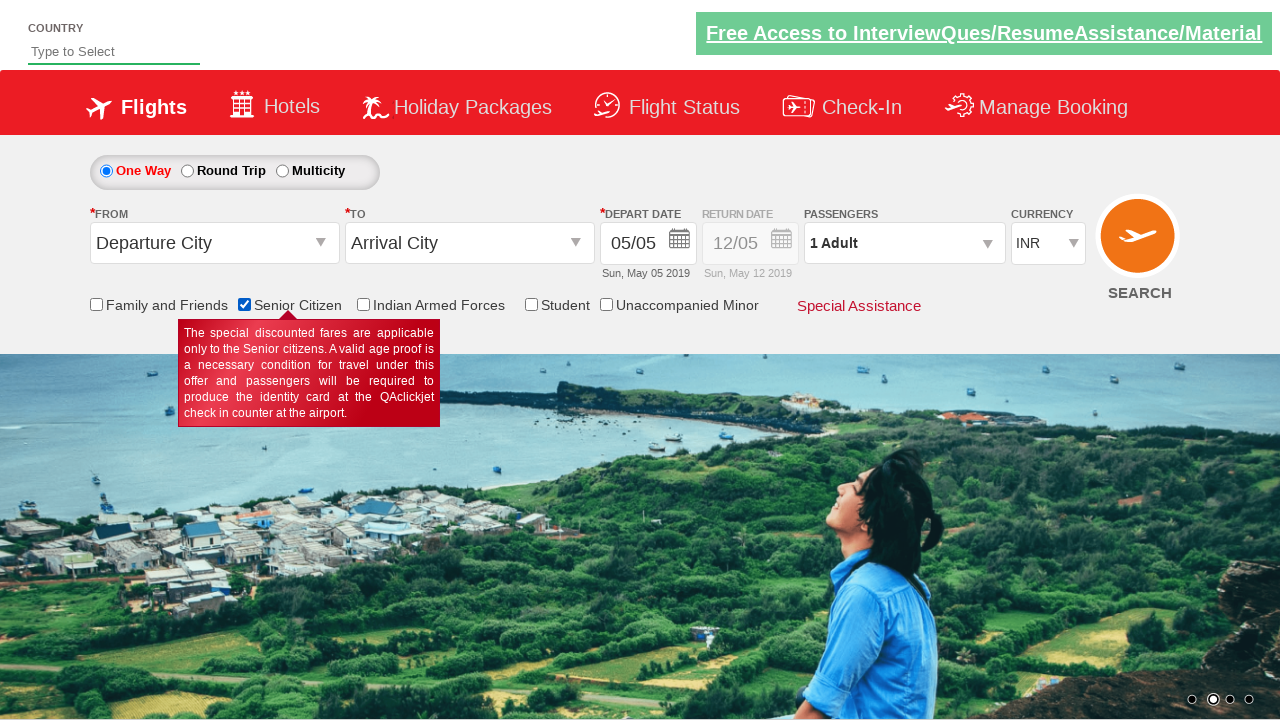

Verified senior citizen discount checkbox is now selected
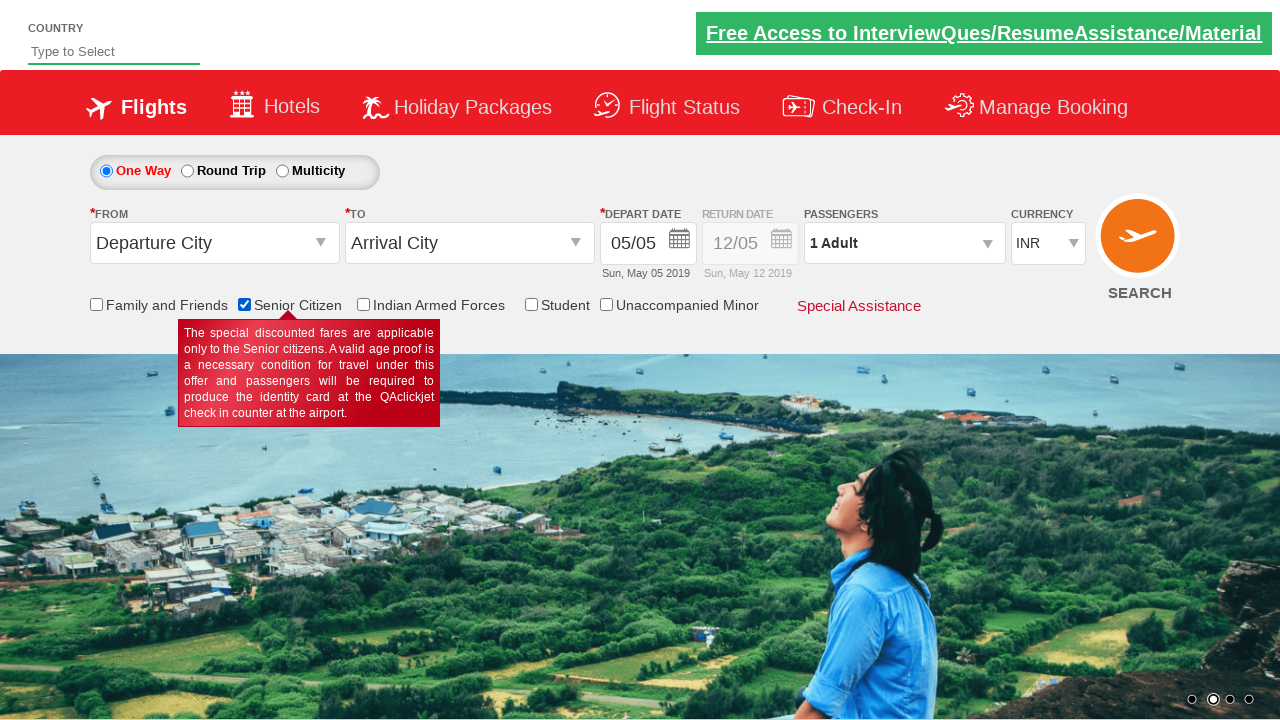

Clicked on passenger info dropdown at (904, 243) on #divpaxinfo
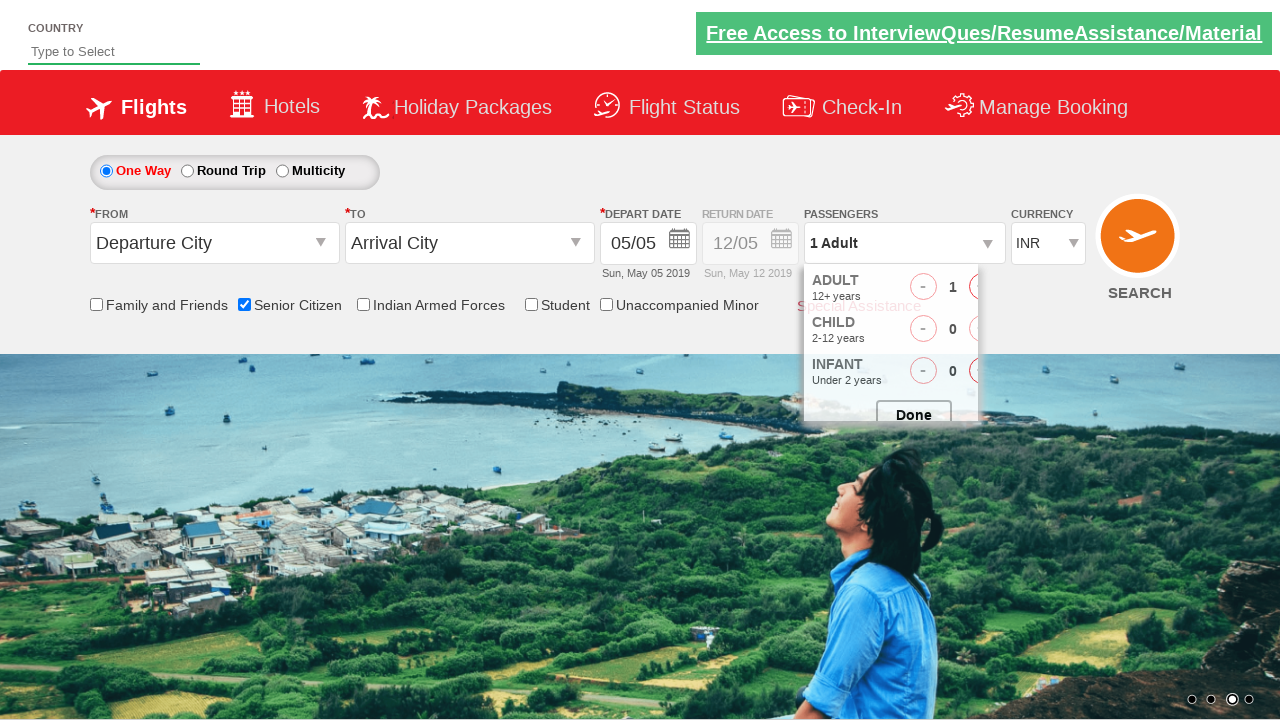

Waited 2 seconds for dropdown to open
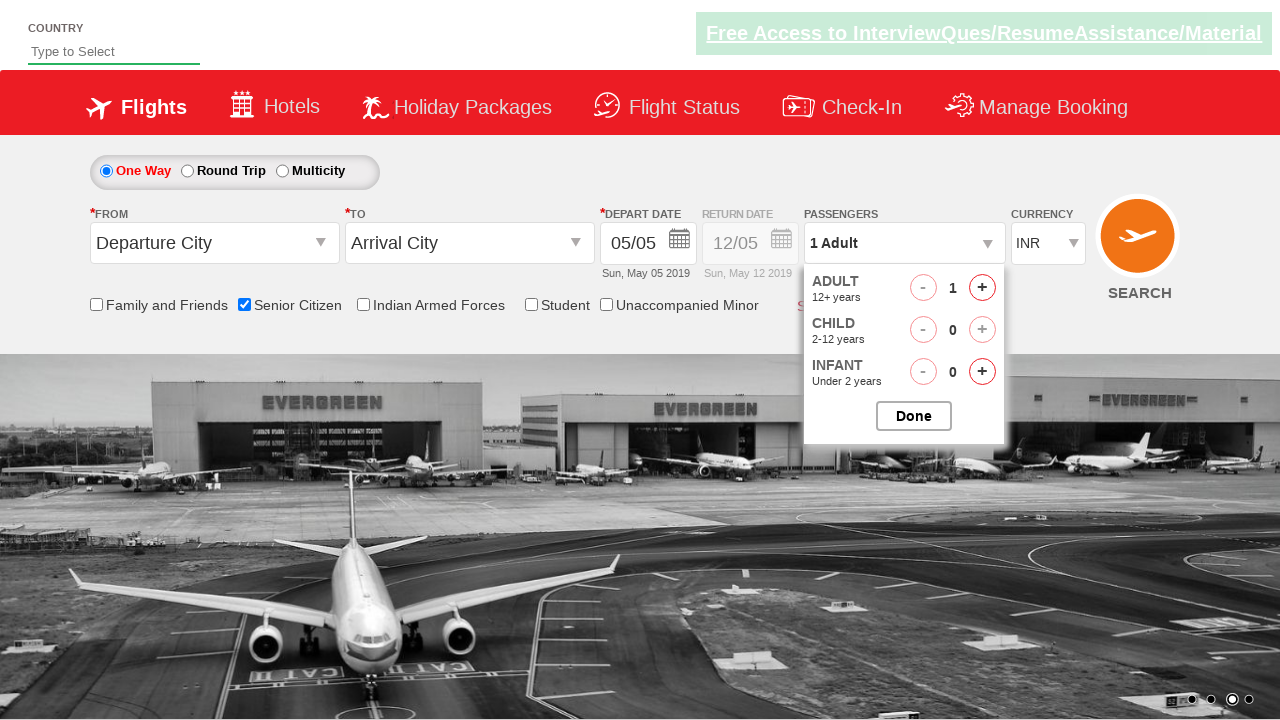

Clicked increment adult button (iteration 1 of 4) at (982, 288) on #hrefIncAdt
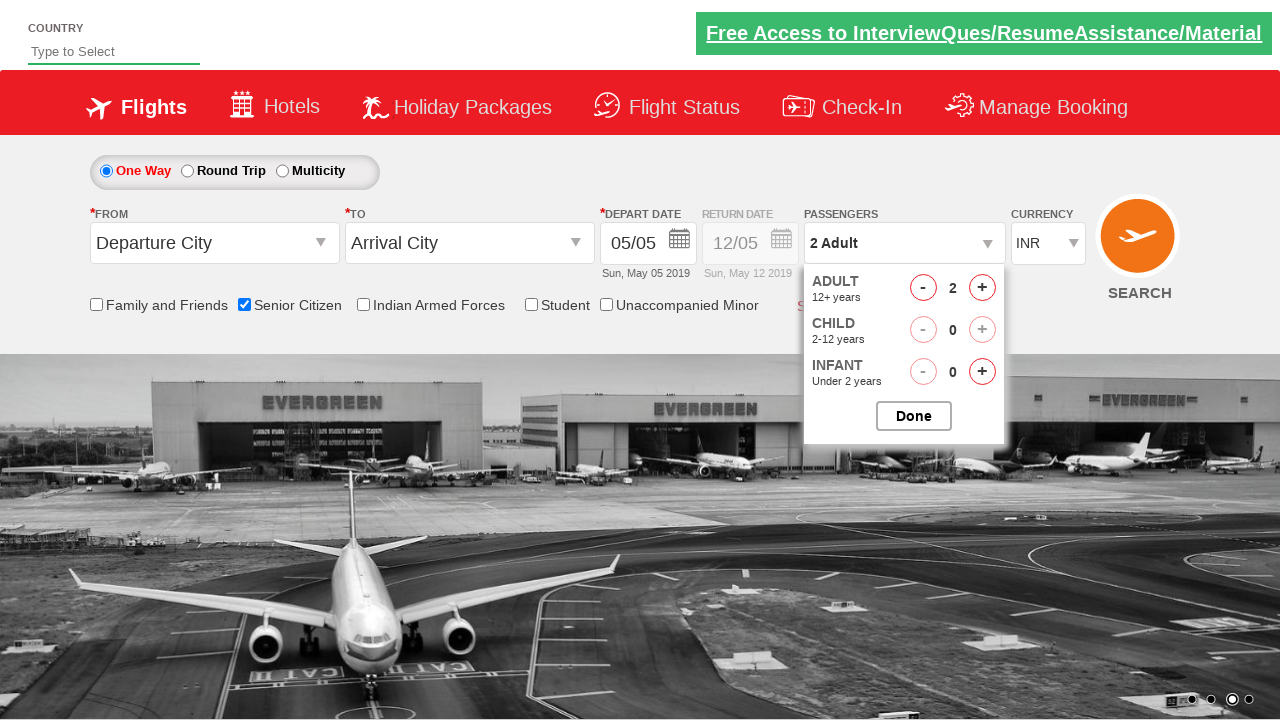

Clicked increment adult button (iteration 2 of 4) at (982, 288) on #hrefIncAdt
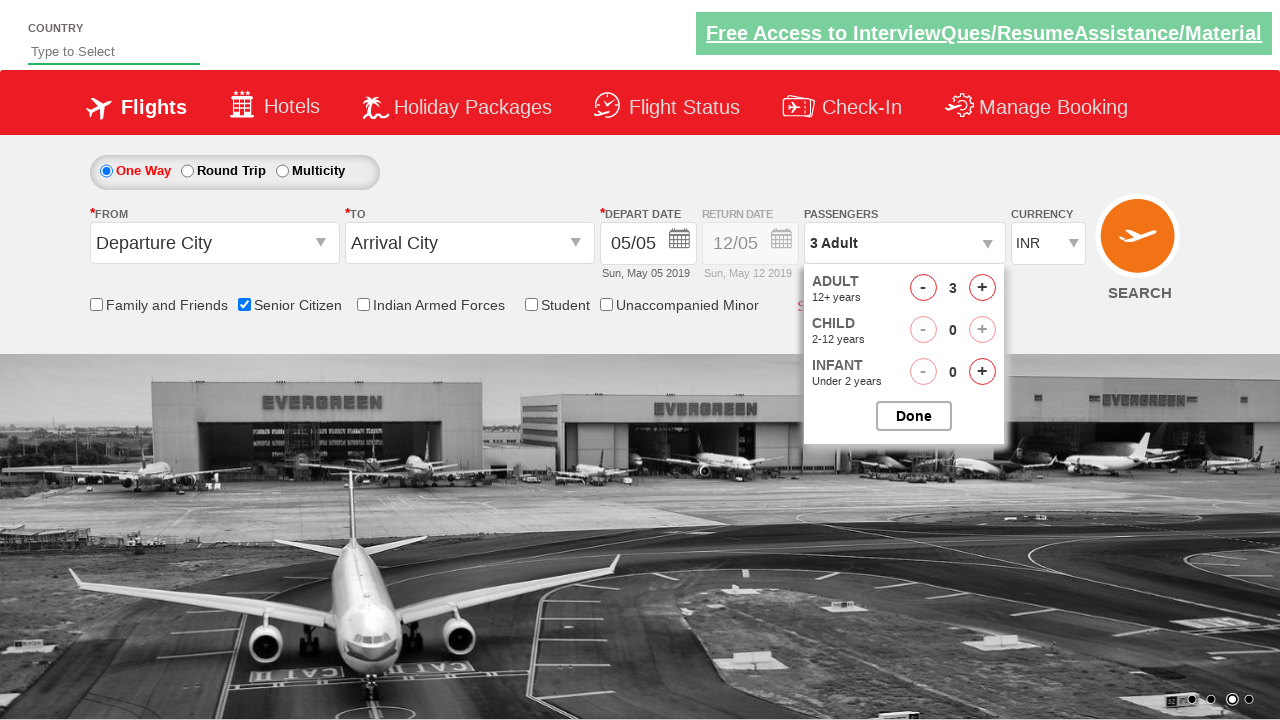

Clicked increment adult button (iteration 3 of 4) at (982, 288) on #hrefIncAdt
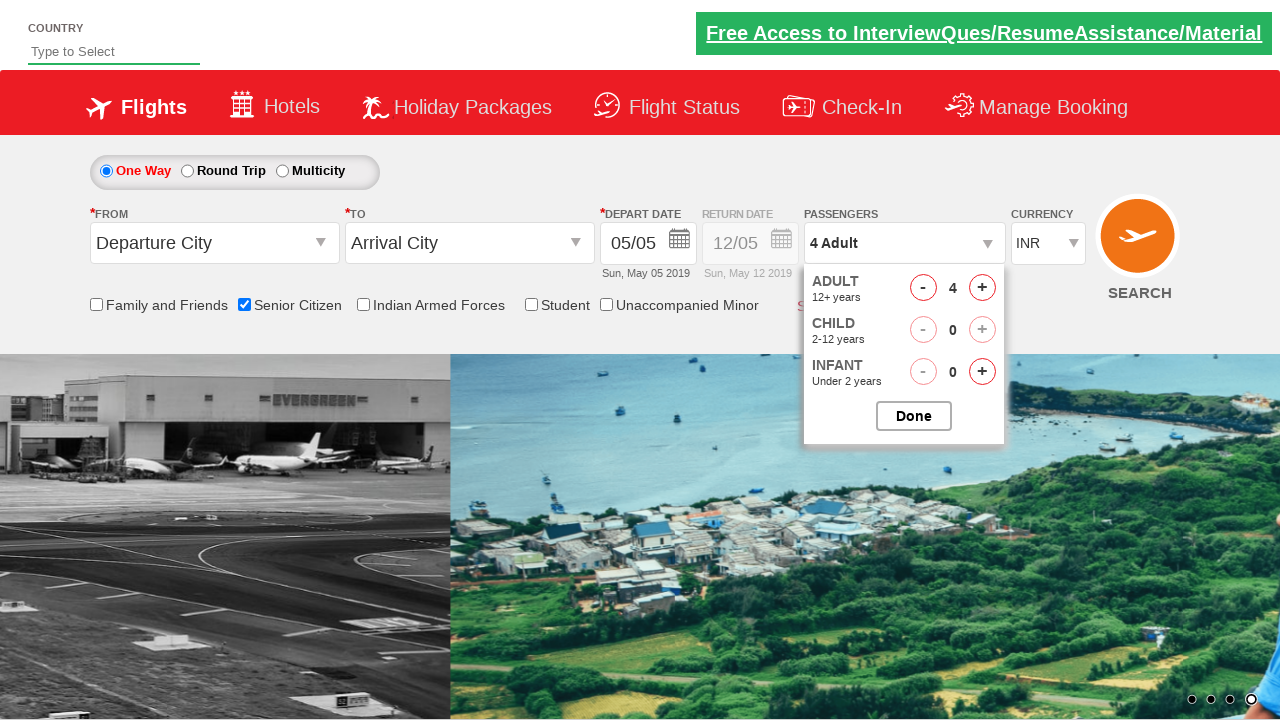

Clicked increment adult button (iteration 4 of 4) at (982, 288) on #hrefIncAdt
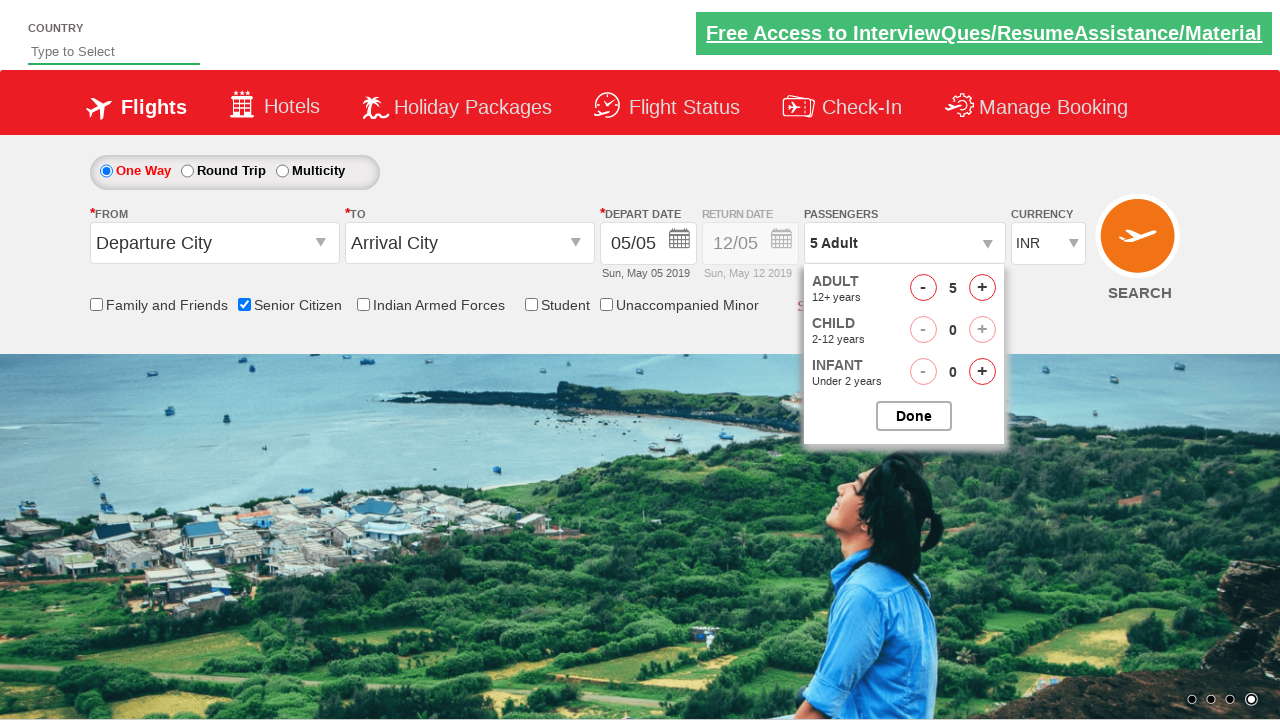

Closed the passenger options popup at (914, 416) on #btnclosepaxoption
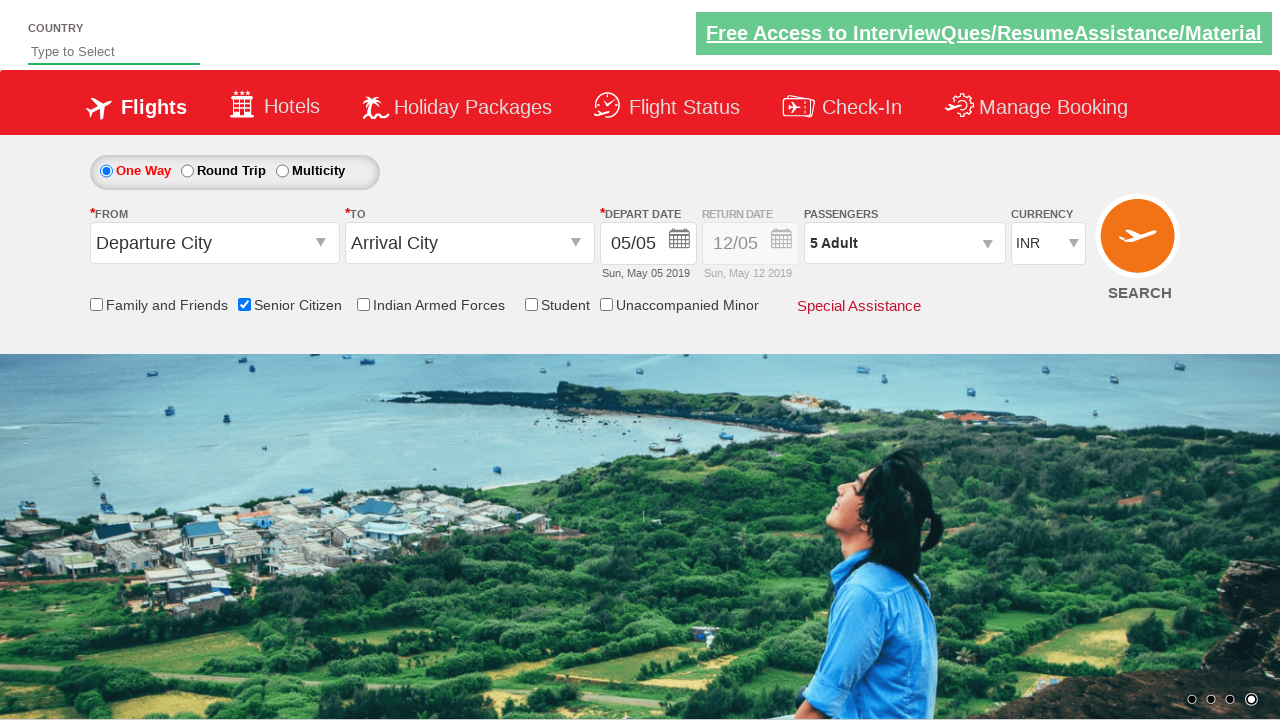

Verified passenger count displays '5 Adult'
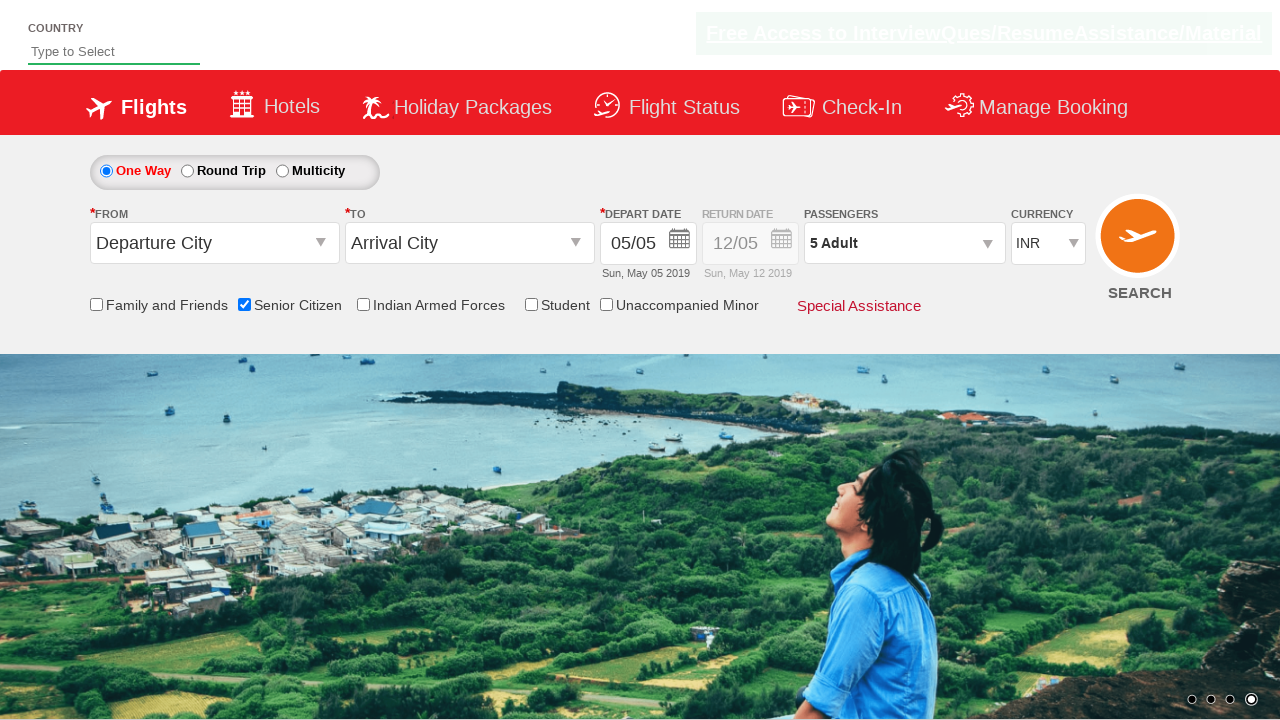

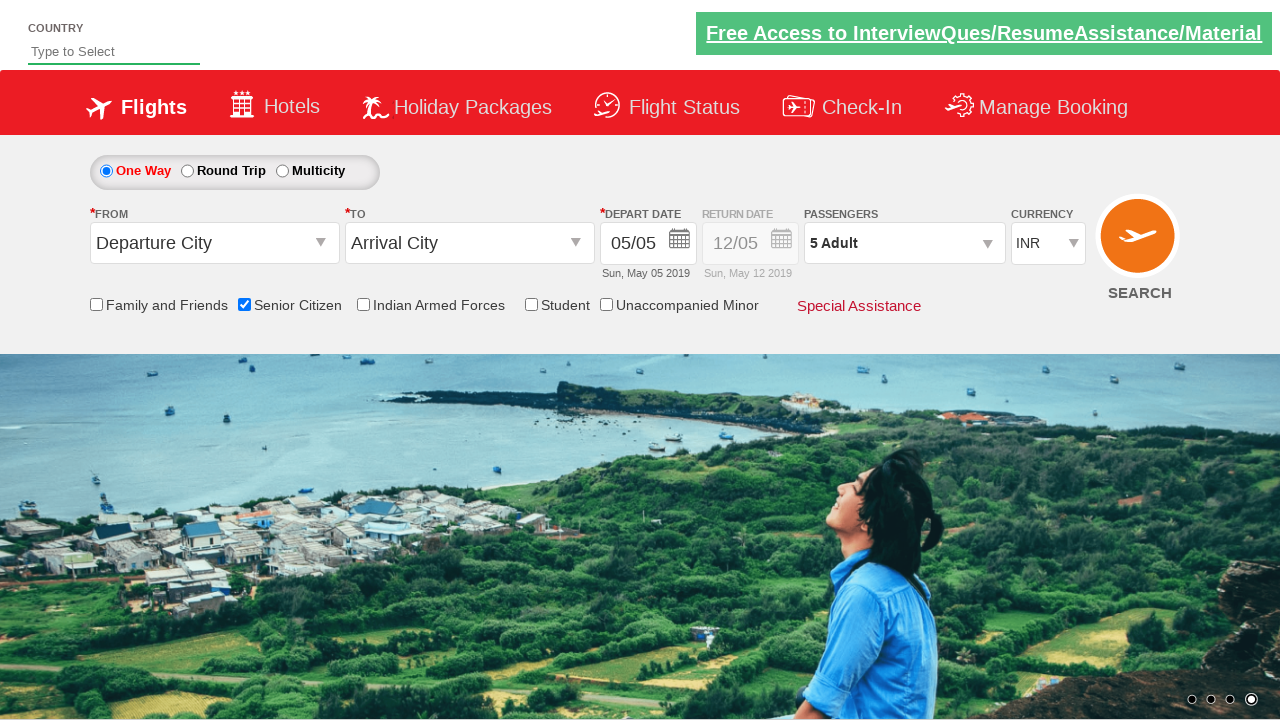